Tests an e-commerce checkout flow by adding multiple vegetables to cart, proceeding to checkout, and applying a promo code

Starting URL: https://rahulshettyacademy.com/seleniumPractise/

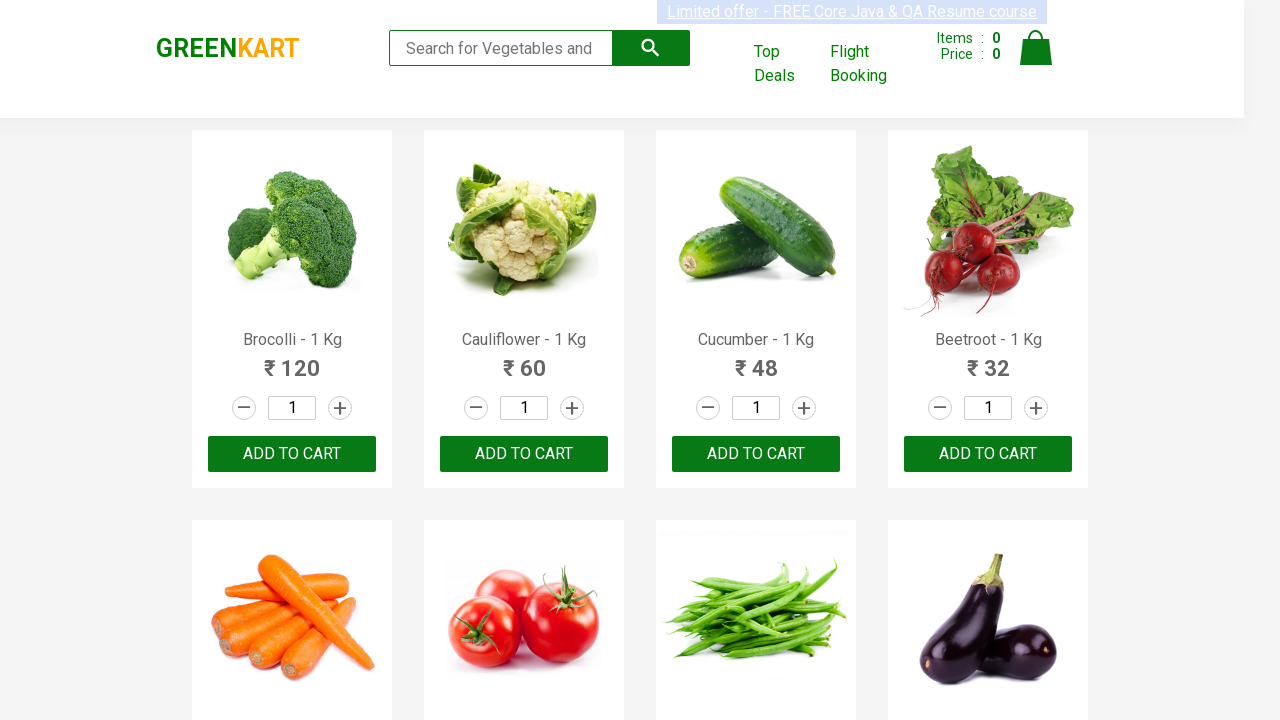

Waited for product names to load on the vegetables page
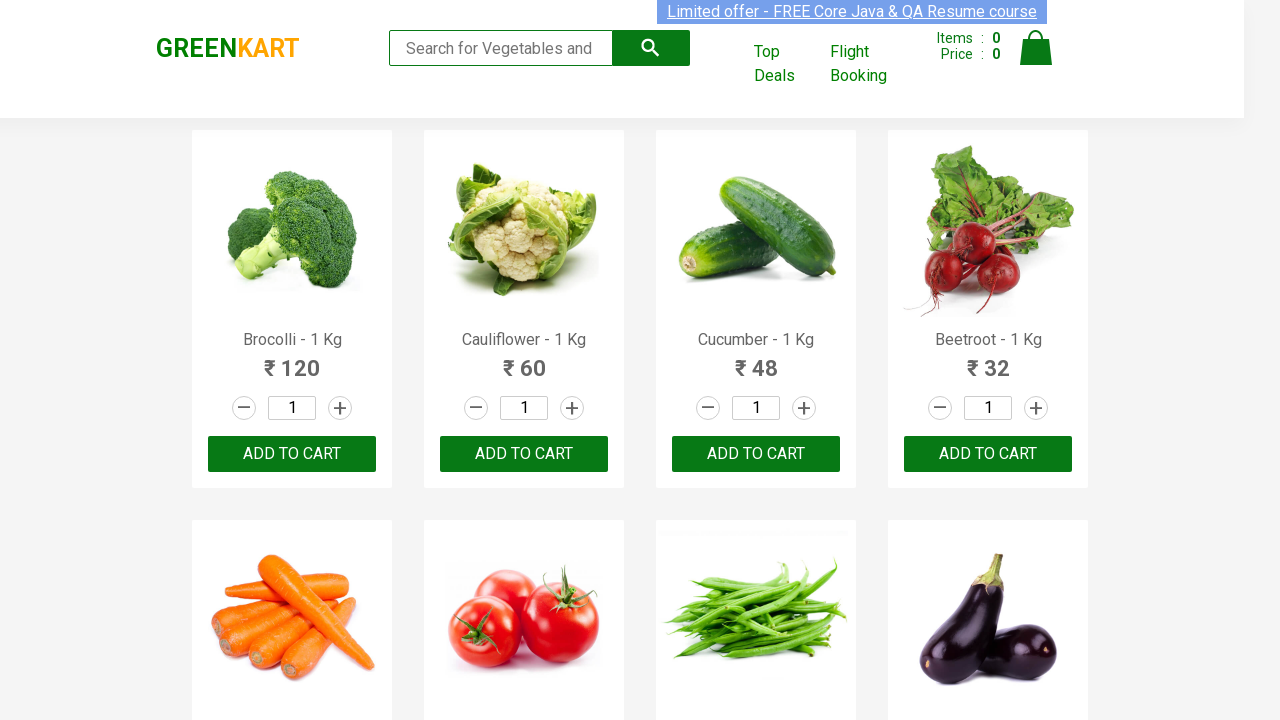

Retrieved all product elements from the page
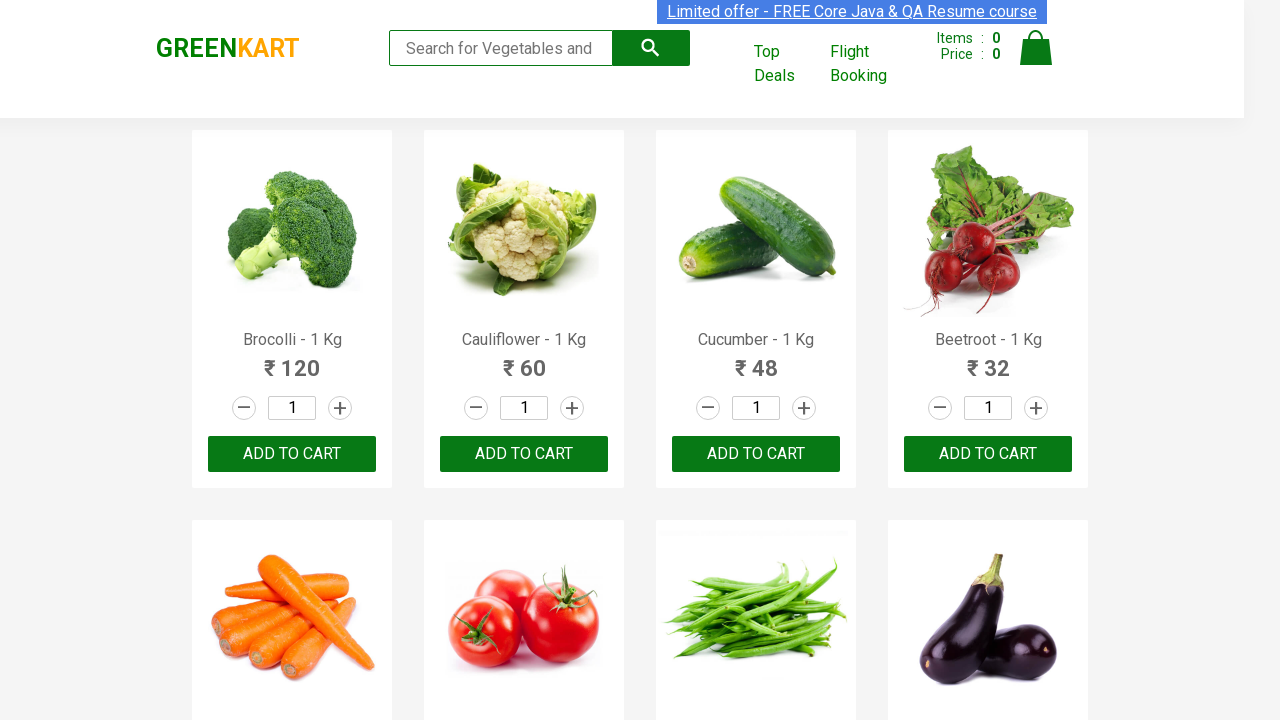

Added Carrot to cart at (292, 360) on div.product-action > button >> nth=4
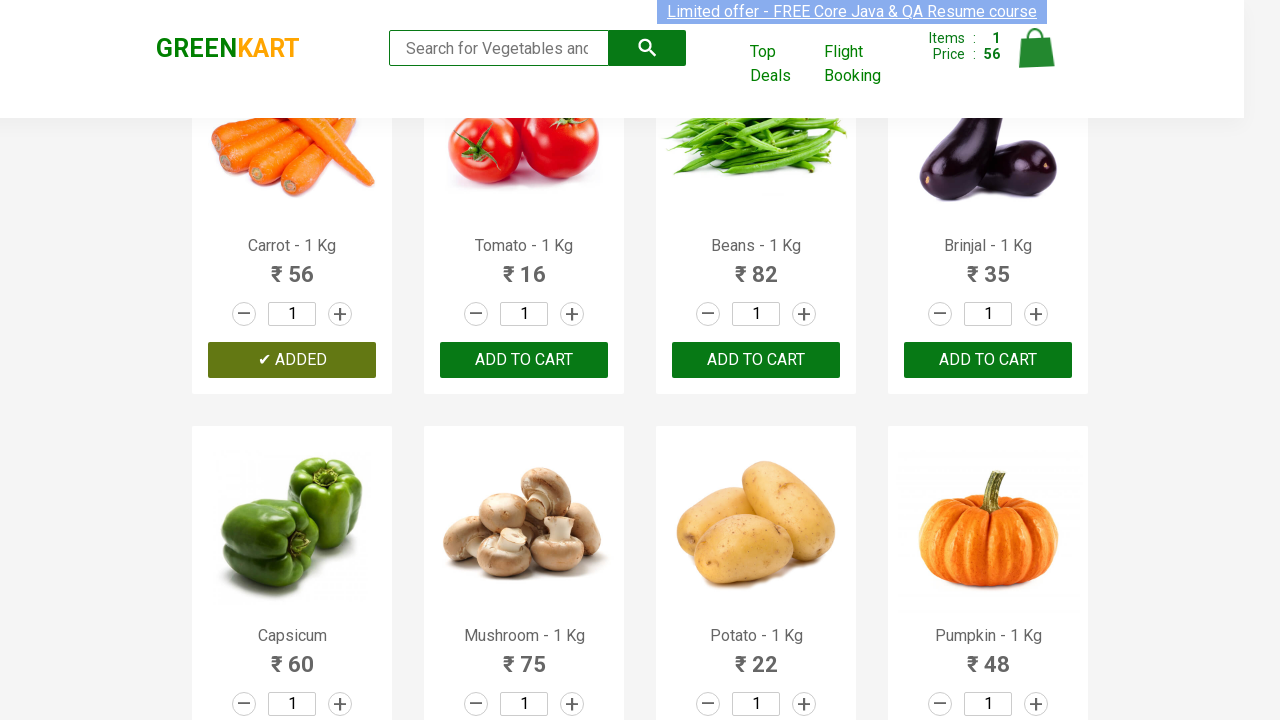

Added Beans to cart at (756, 360) on div.product-action > button >> nth=6
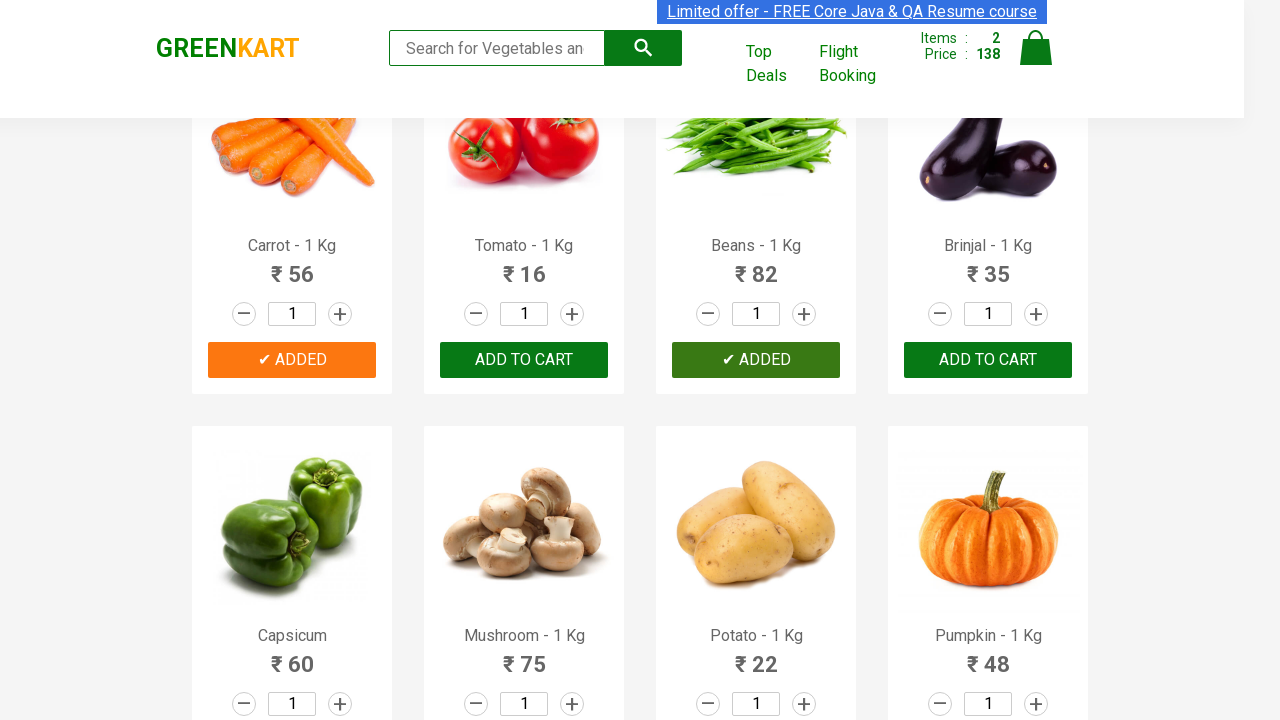

Added Potato to cart at (756, 360) on div.product-action > button >> nth=10
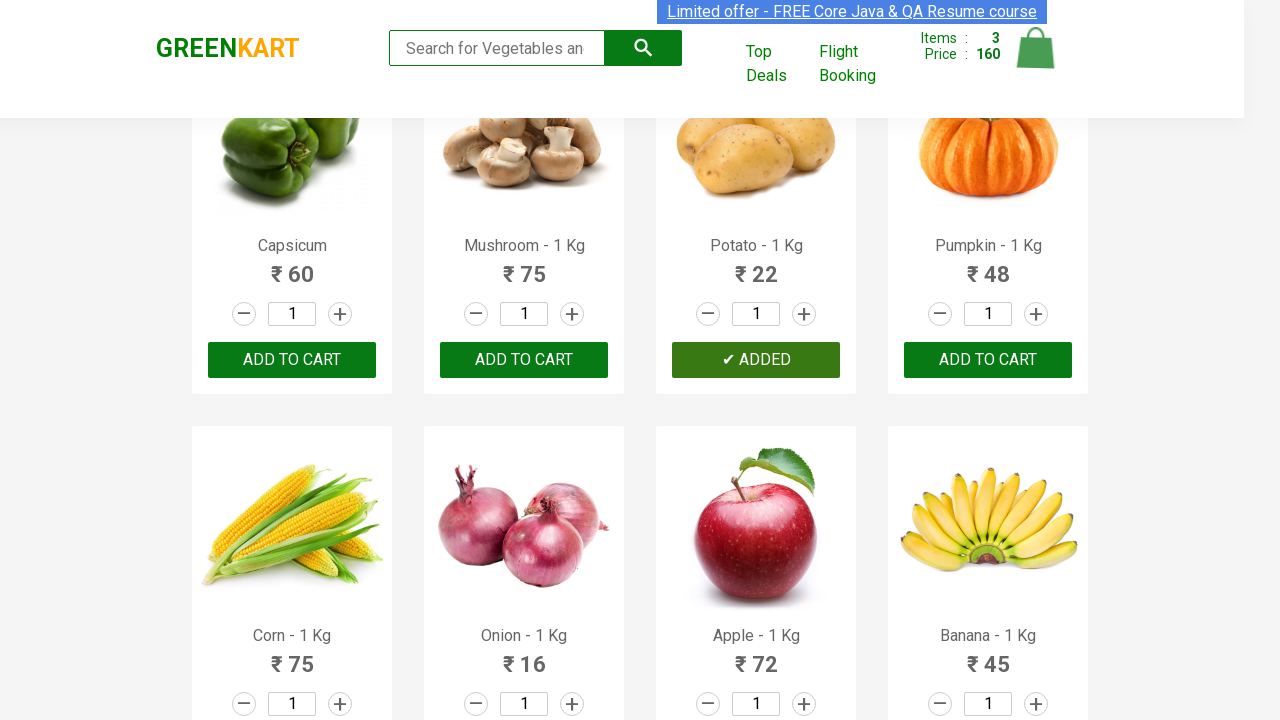

Added Onion to cart at (524, 360) on div.product-action > button >> nth=13
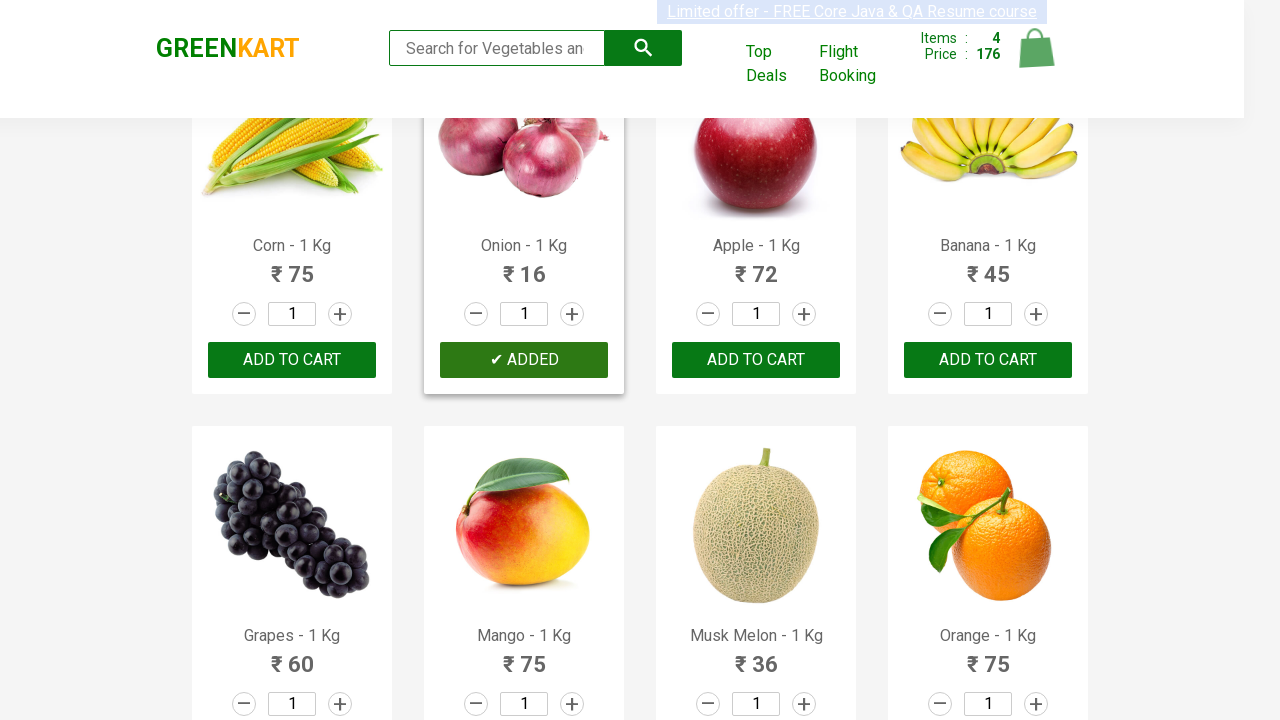

Added Apple to cart at (756, 360) on div.product-action > button >> nth=14
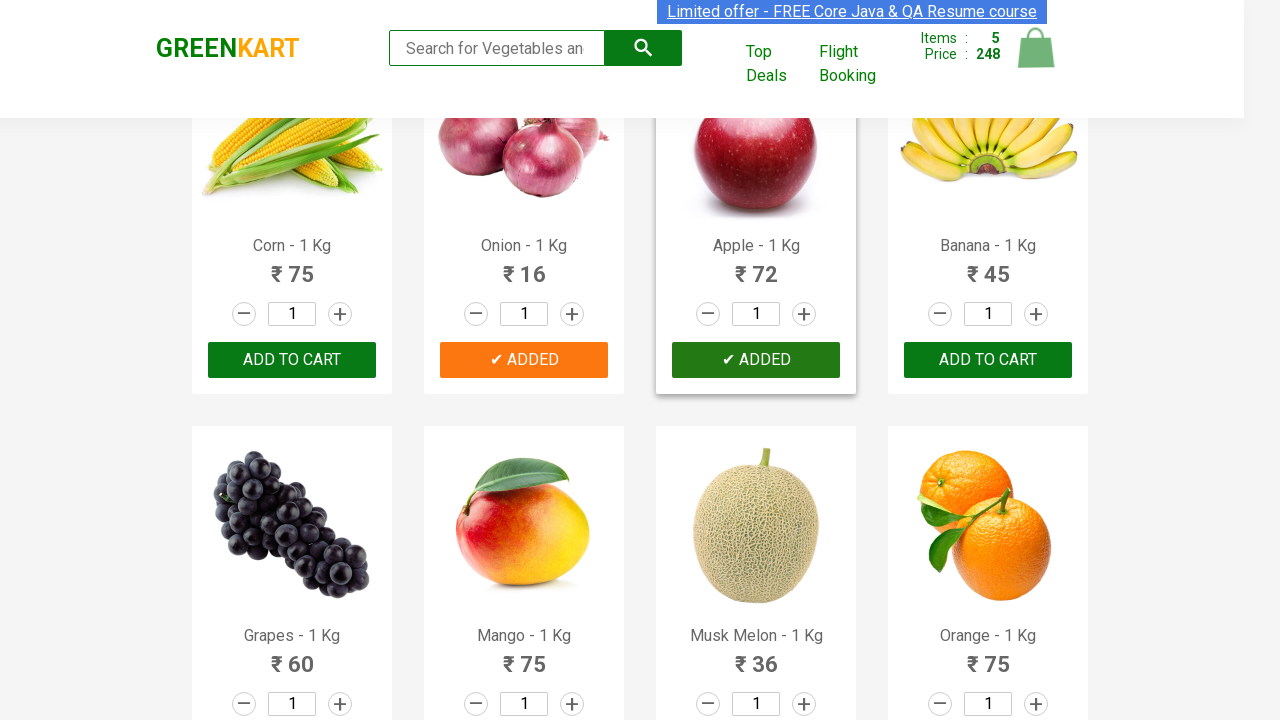

Clicked on cart button to view shopping cart at (1036, 48) on img[alt='Cart']
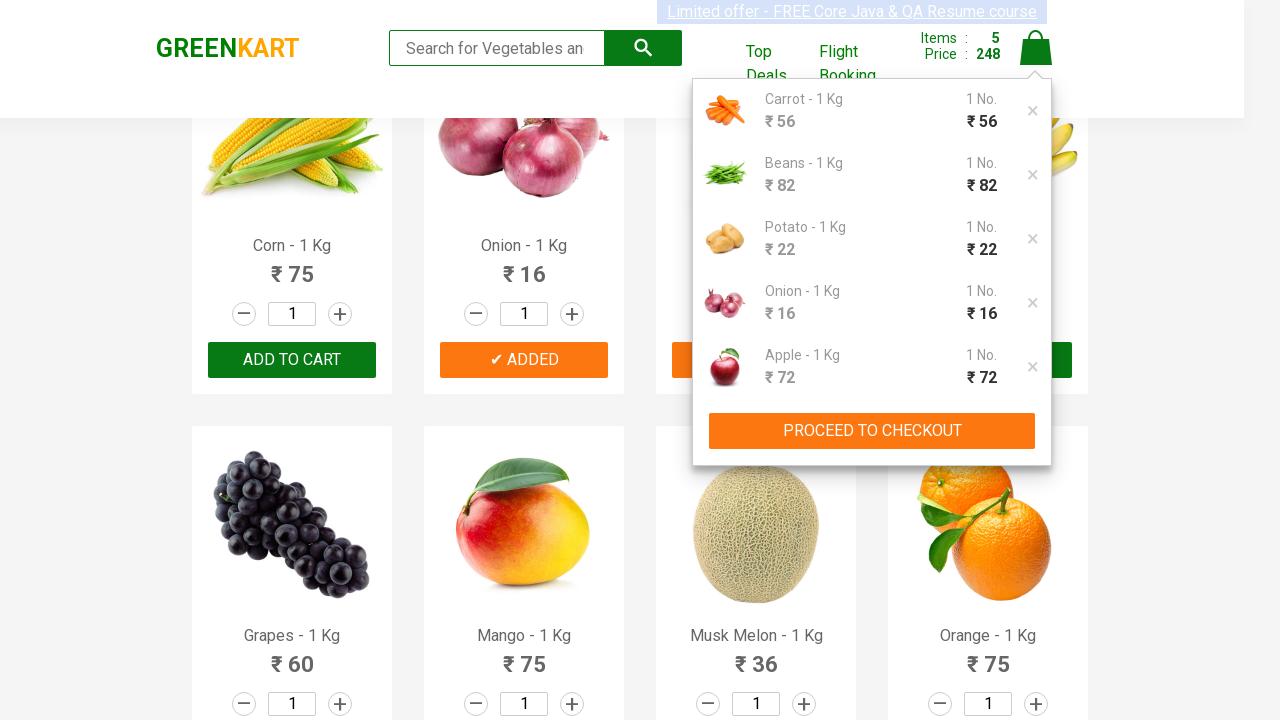

Clicked on PROCEED TO CHECKOUT button at (872, 431) on button:has-text('PROCEED TO CHECKOUT')
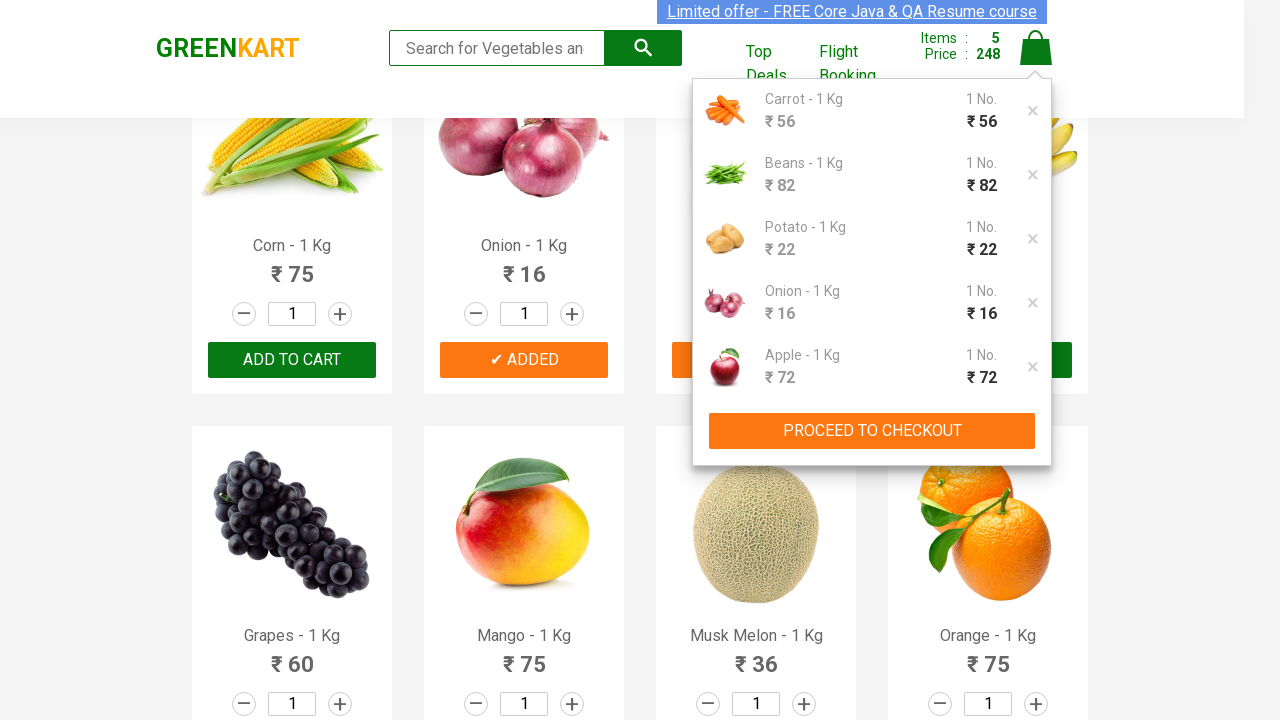

Entered promo code 'rahulshettyacademy' in the promo code field on input.promoCode
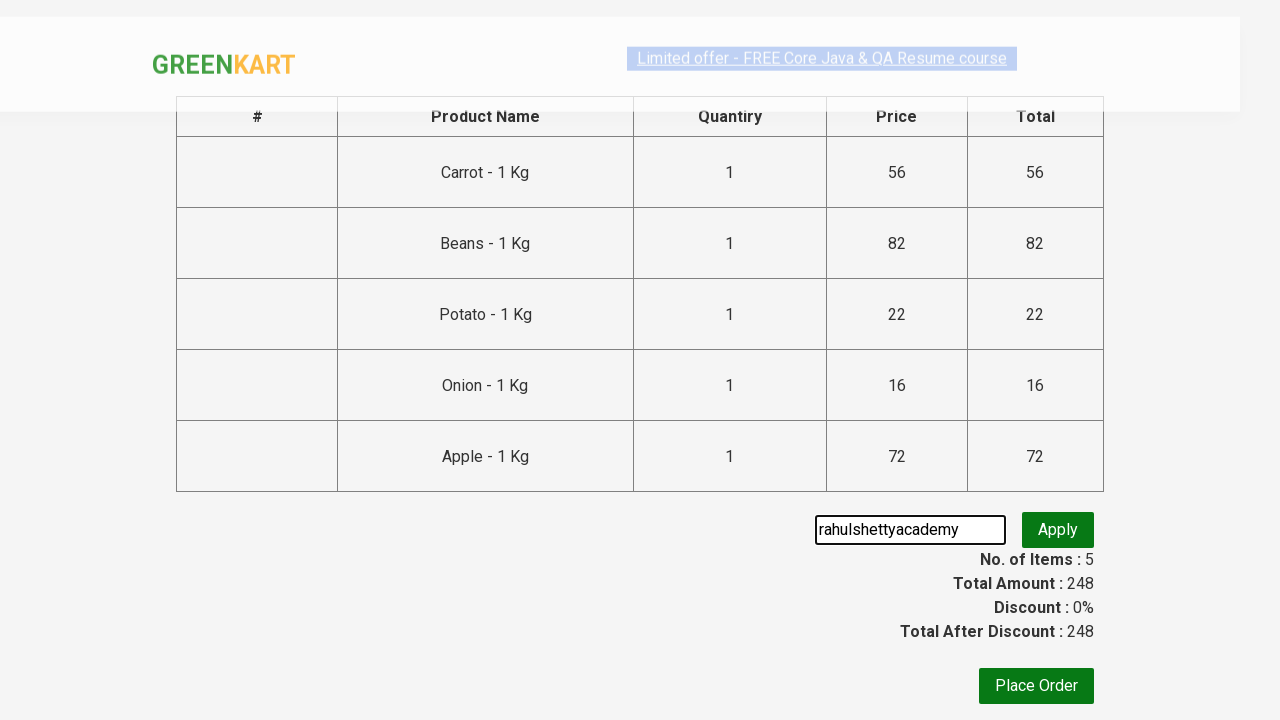

Clicked on apply button to apply the promo code at (1058, 530) on button.promoBtn
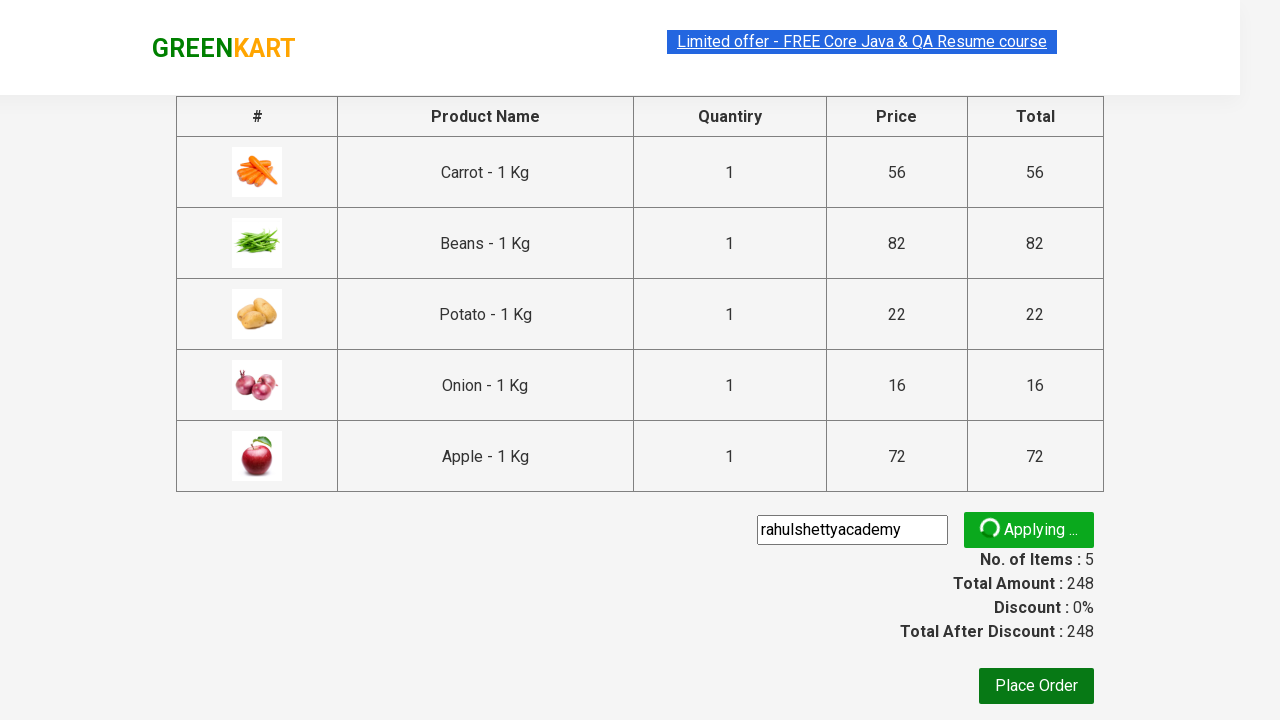

Waited for promo code confirmation message to appear
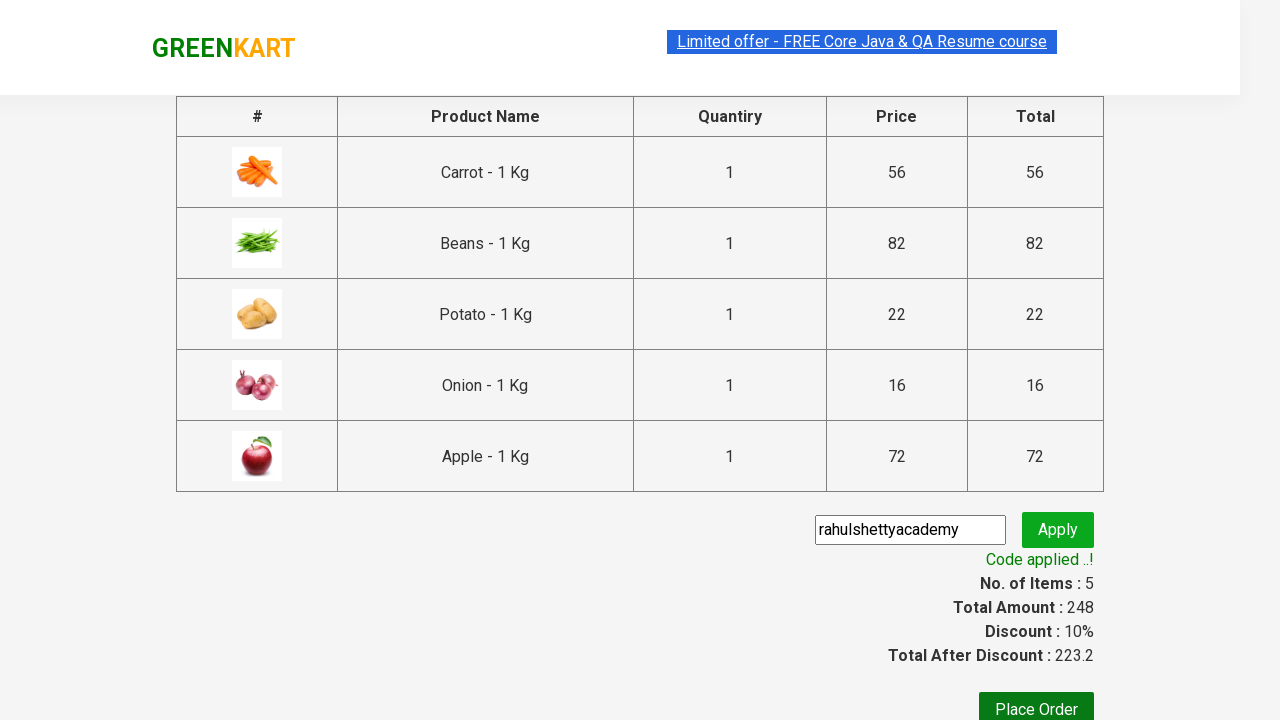

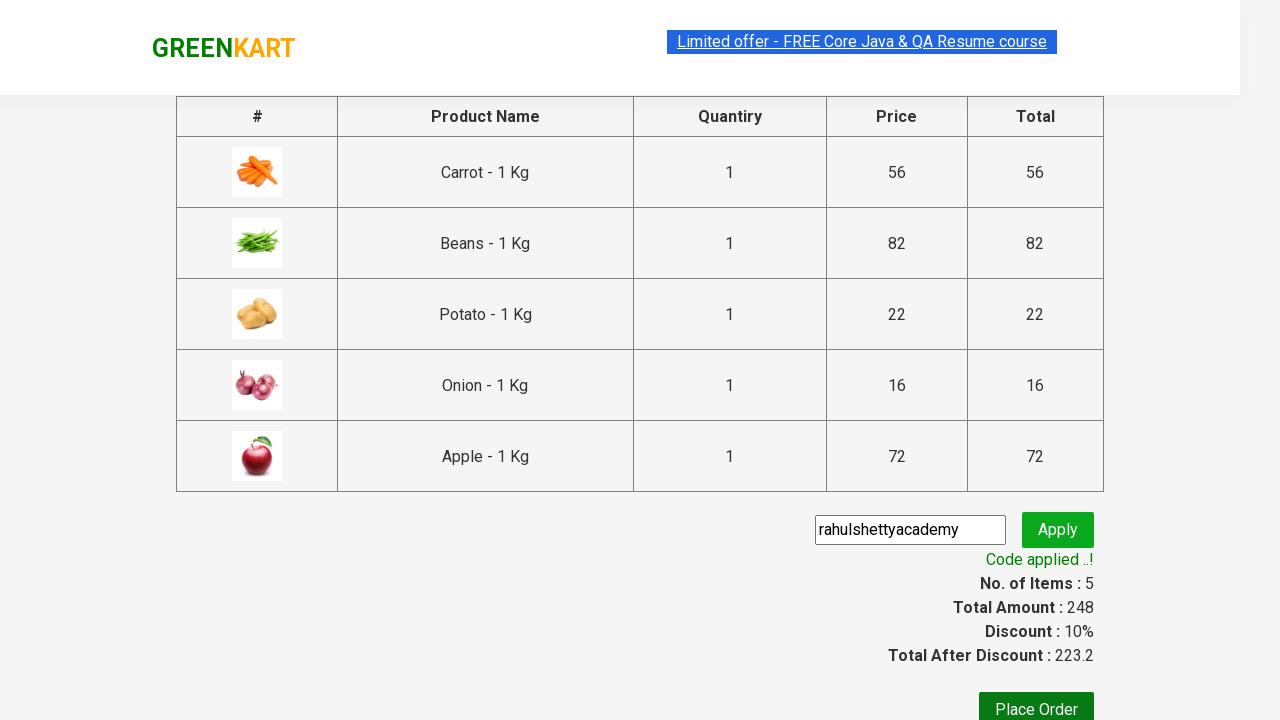